Tests browser window handling by clicking a link that opens a new window, switching to the new window, and closing it while keeping the parent window open.

Starting URL: http://omayo.blogspot.com/

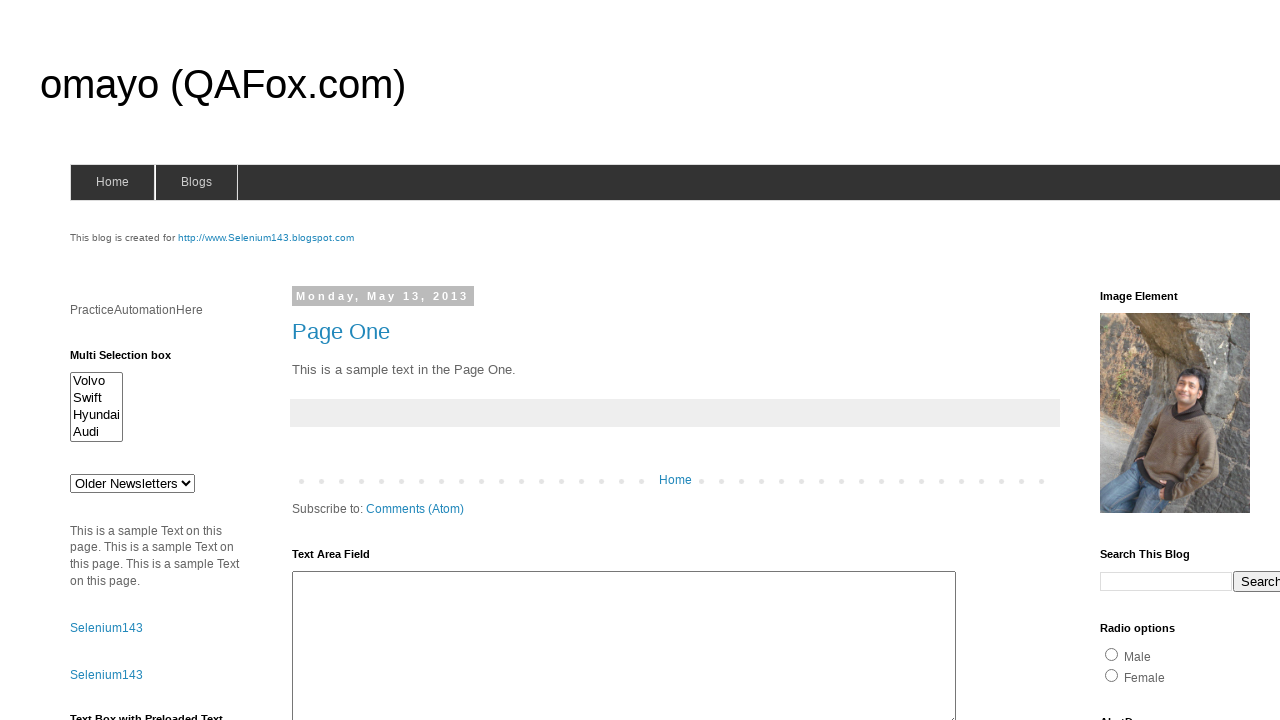

Clicked 'Open' link that triggers new window popup at (132, 360) on xpath=//a[contains(text(),'Open')]
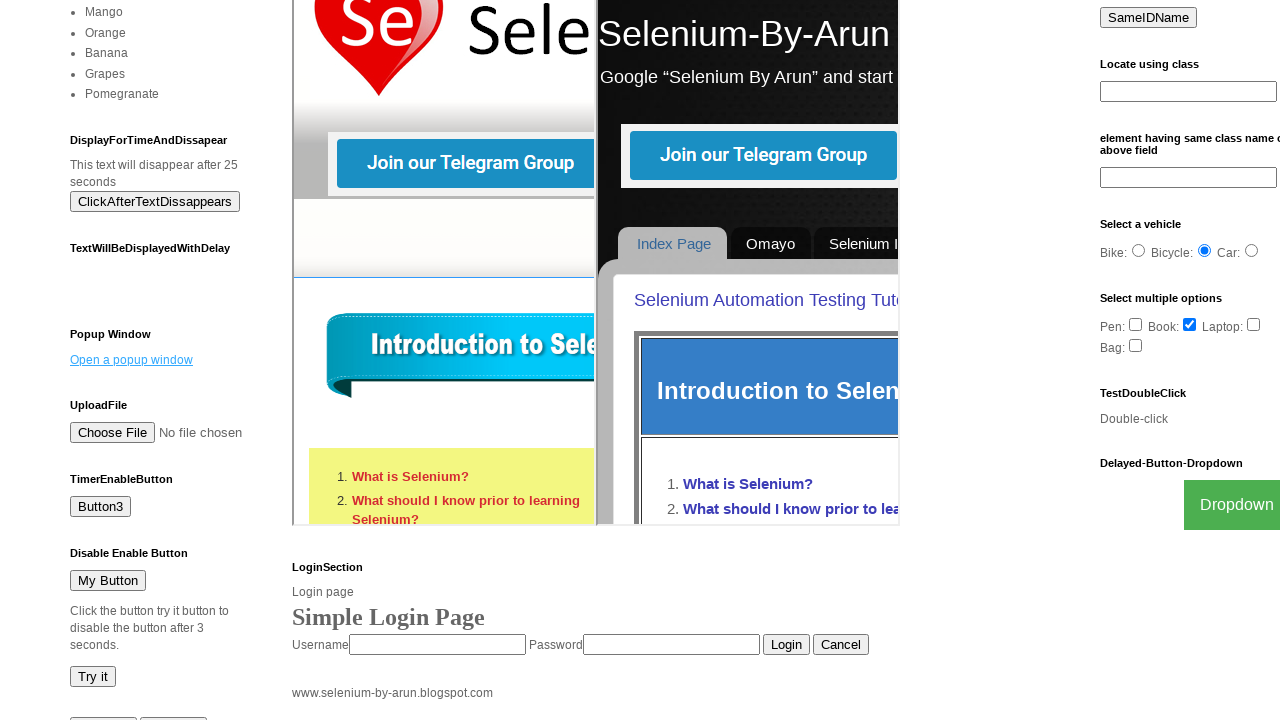

New popup window opened and captured
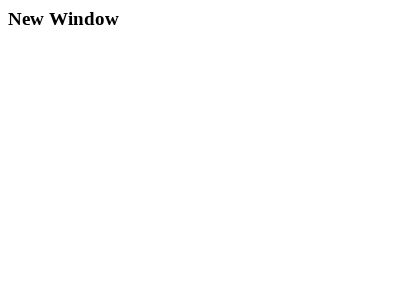

Closed popup window while keeping parent window open
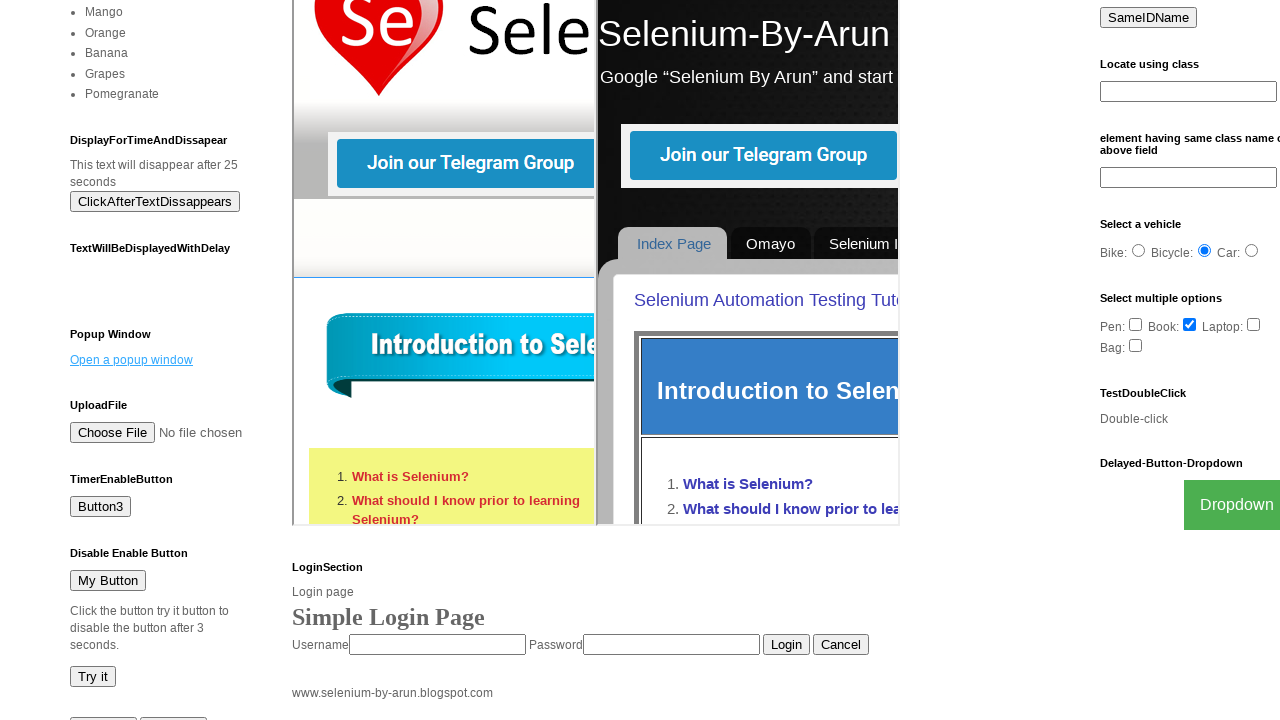

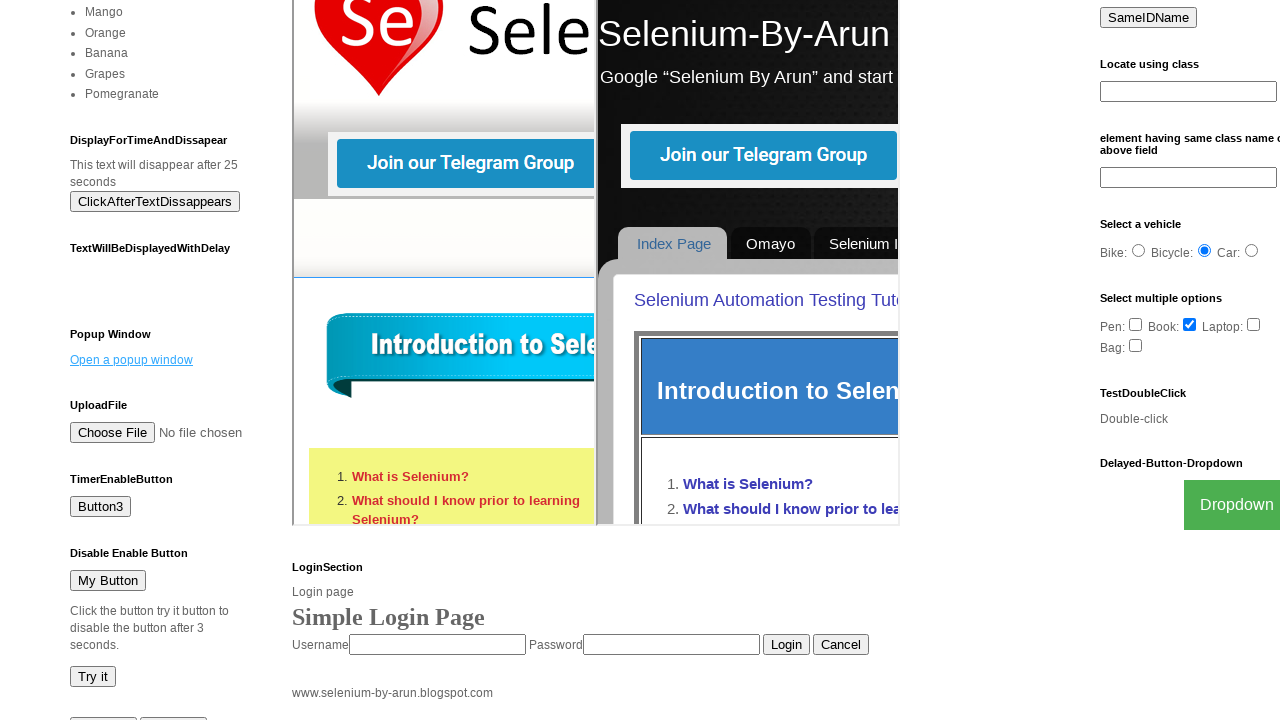